Tests character validation form with alphanumeric and special character input, expecting "Valid Value" result

Starting URL: https://testpages.eviltester.com/styled/apps/7charval/simple7charvalidation.html

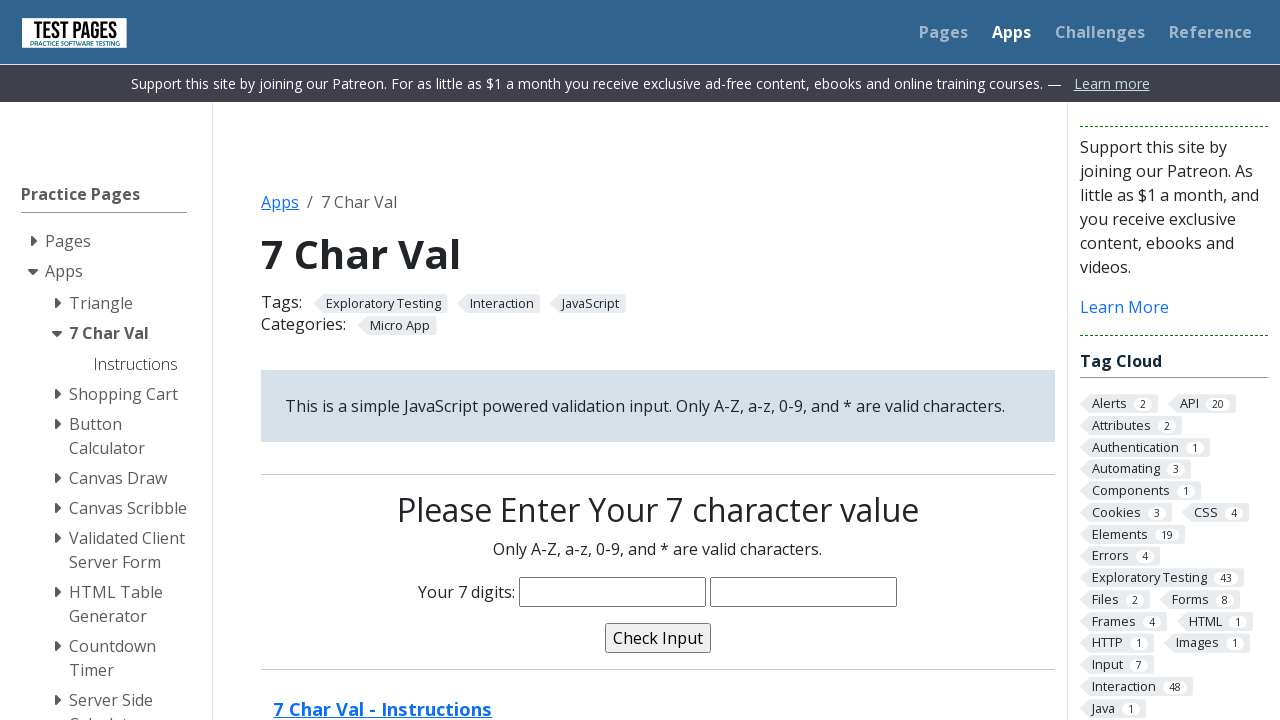

Filled characters input field with 'G555*hh' (alphanumeric and special character test value) on input[name='characters']
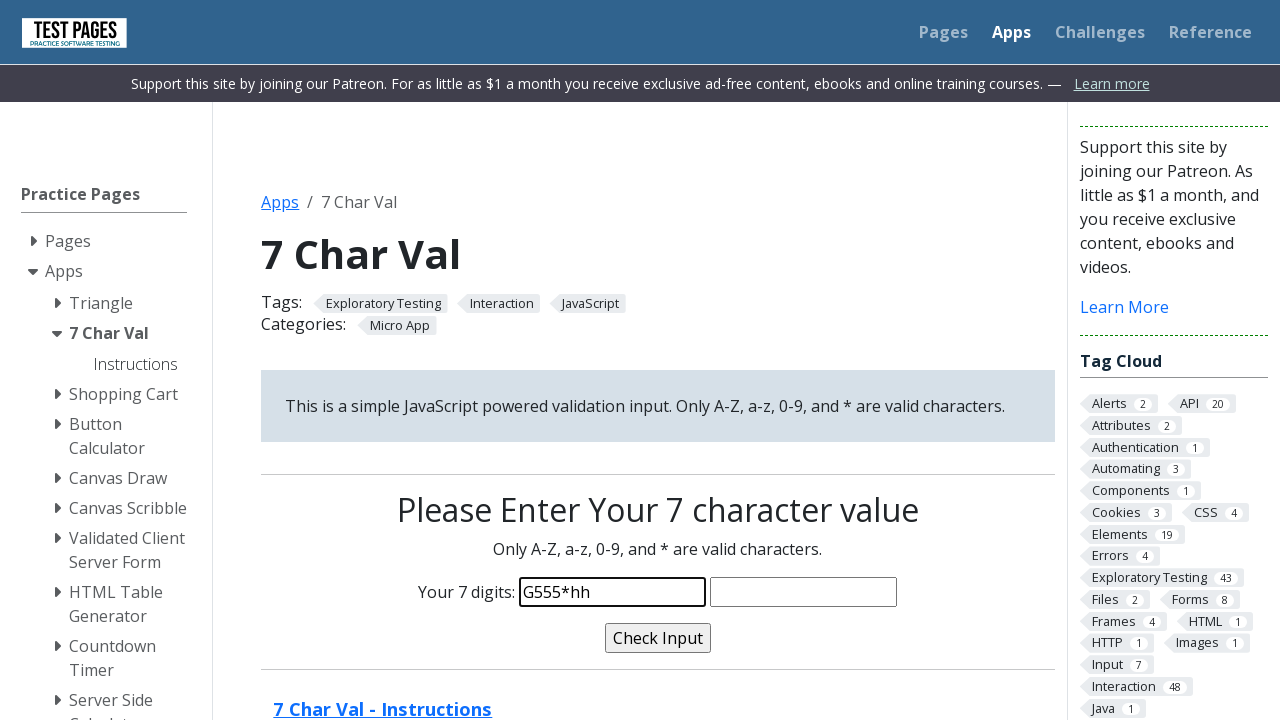

Clicked the validate button to submit the form at (658, 638) on input[name='validate']
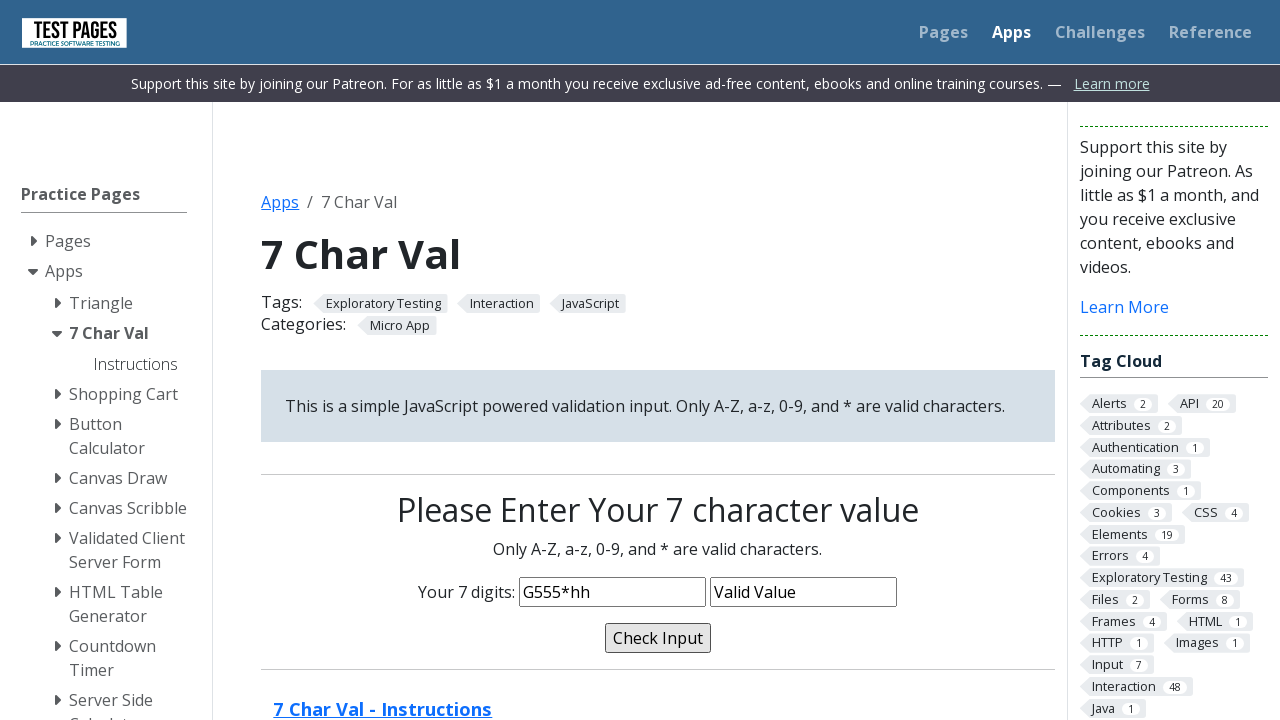

Validation result message appeared on the page
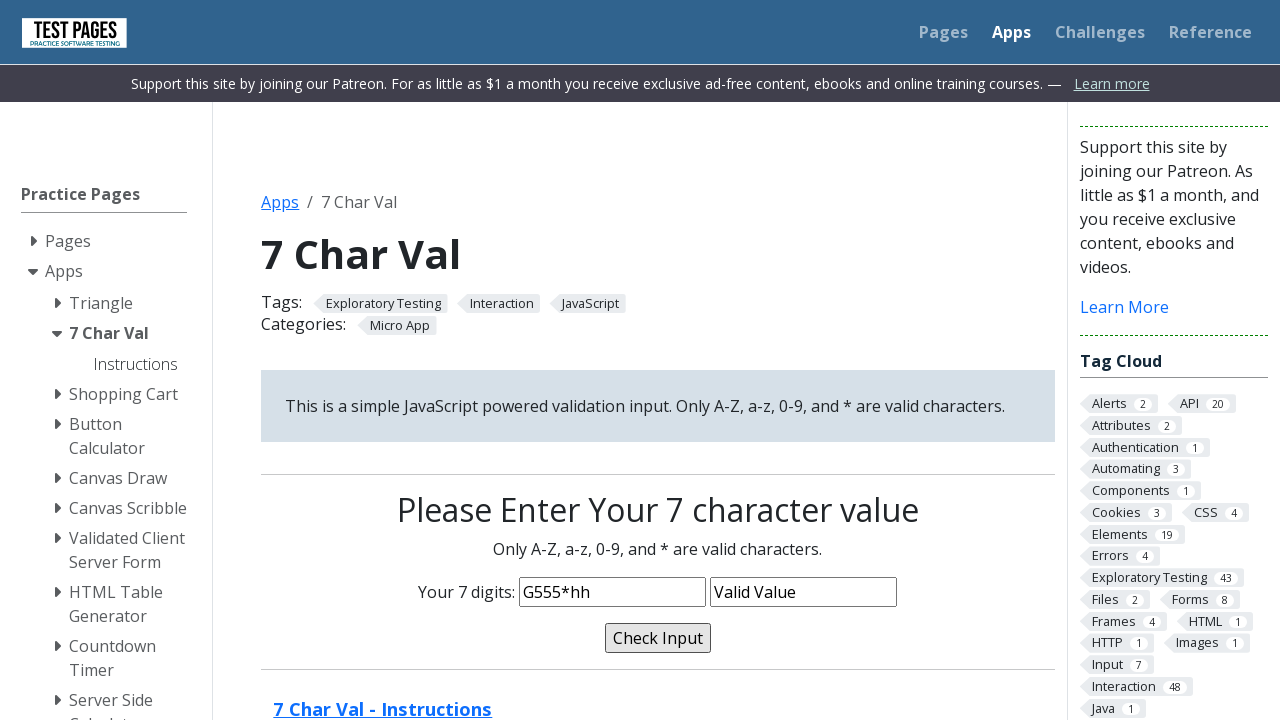

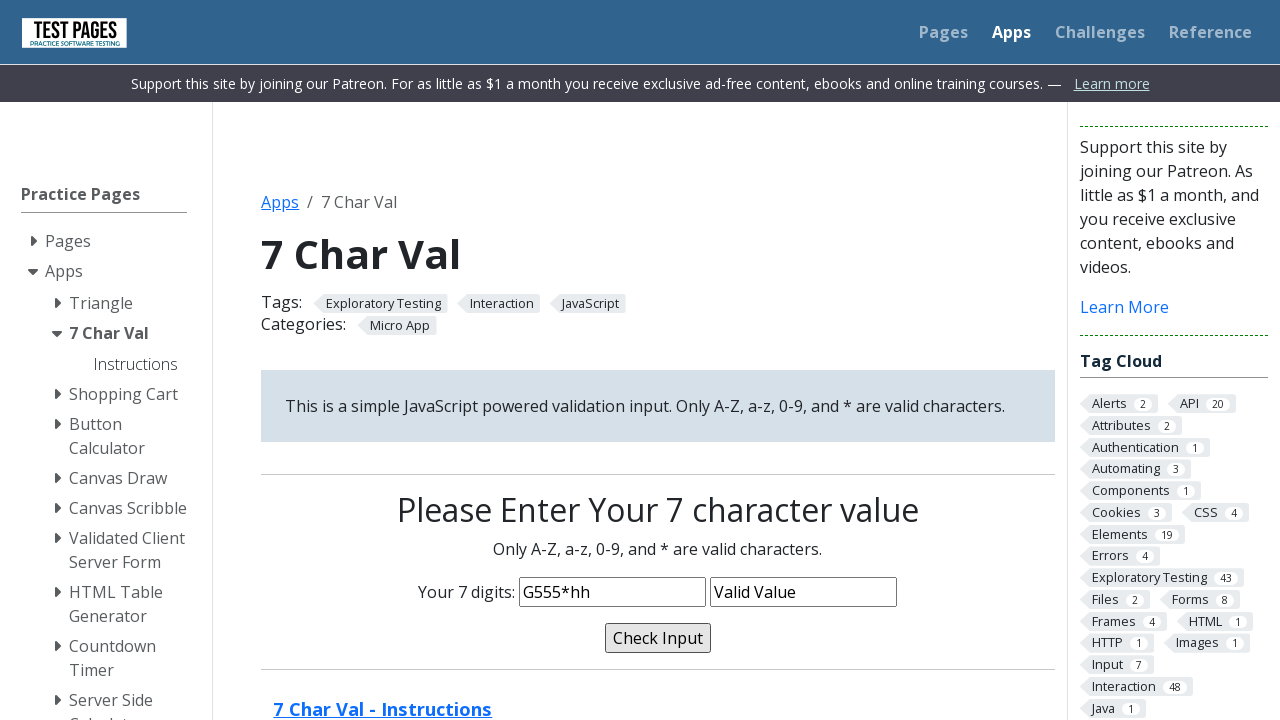